Tests form validation by attempting to submit an empty practice form and verifying that required field validation is triggered.

Starting URL: https://demoqa.com/forms

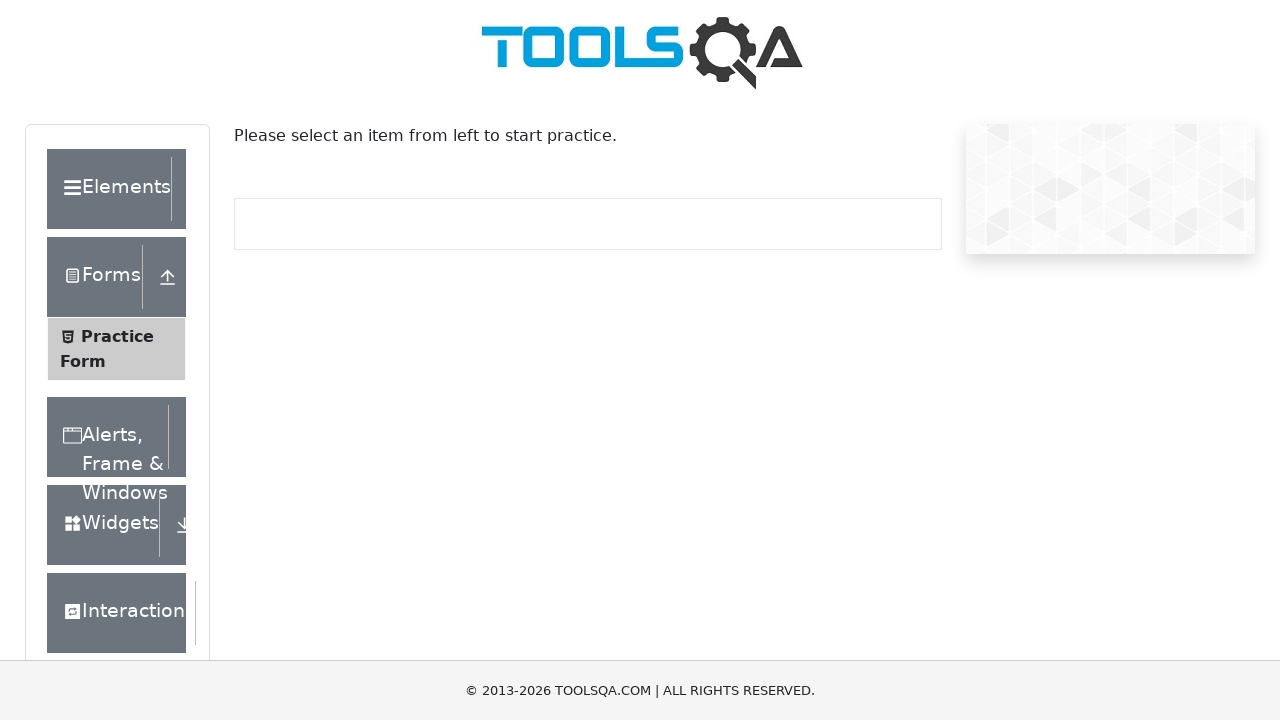

Clicked on Practice Form in the left menu at (117, 336) on text=Practice Form
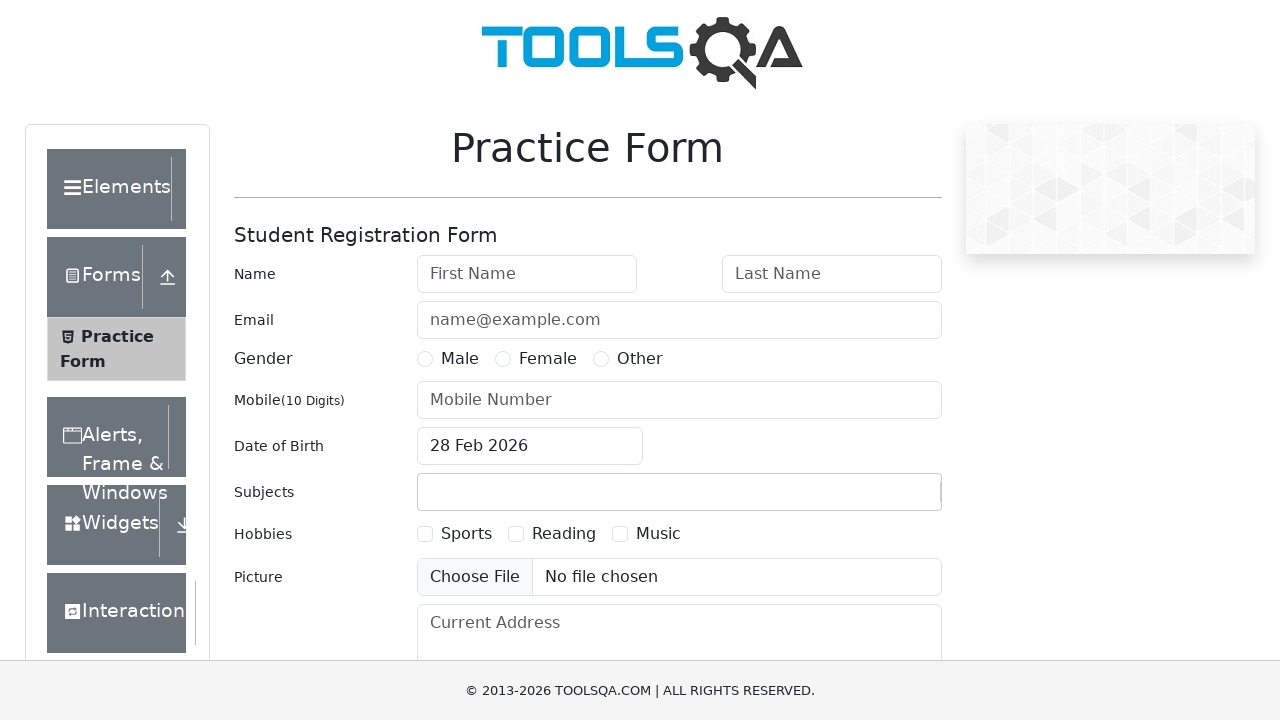

Attempted to submit the empty practice form at (885, 499) on #submit
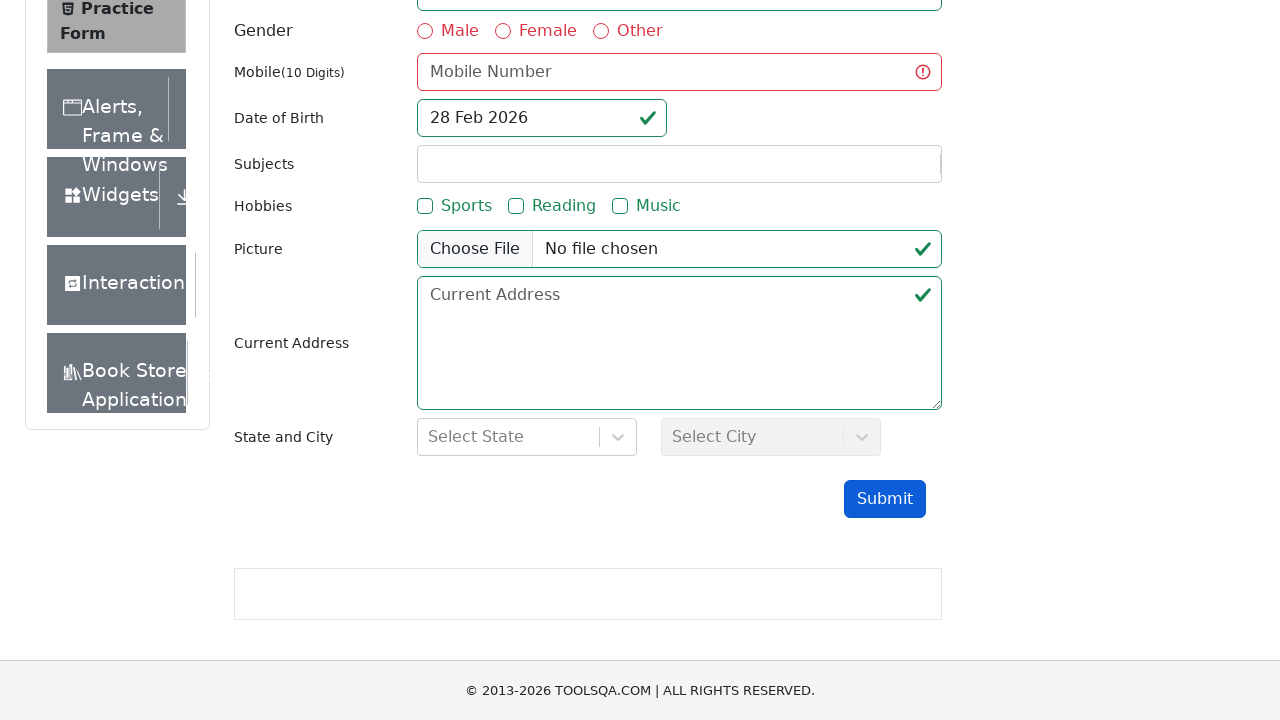

Retrieved 'required' attribute from firstName field
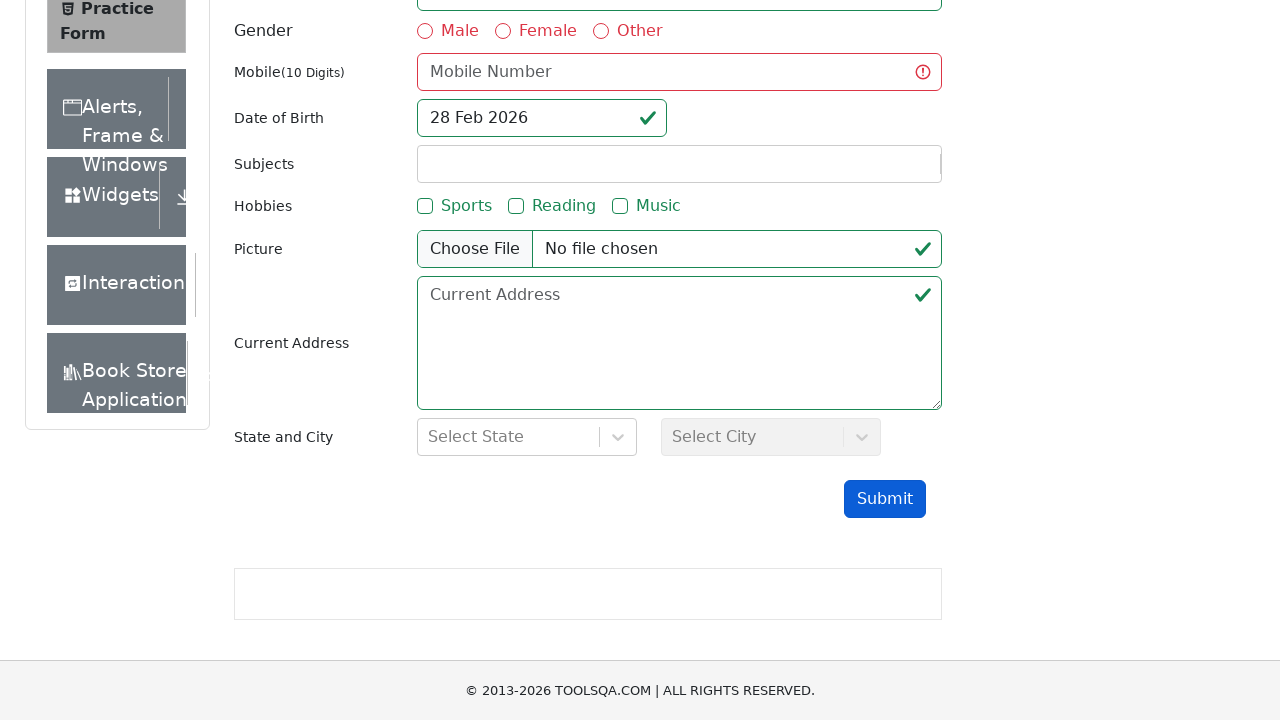

Retrieved 'required' attribute from lastName field
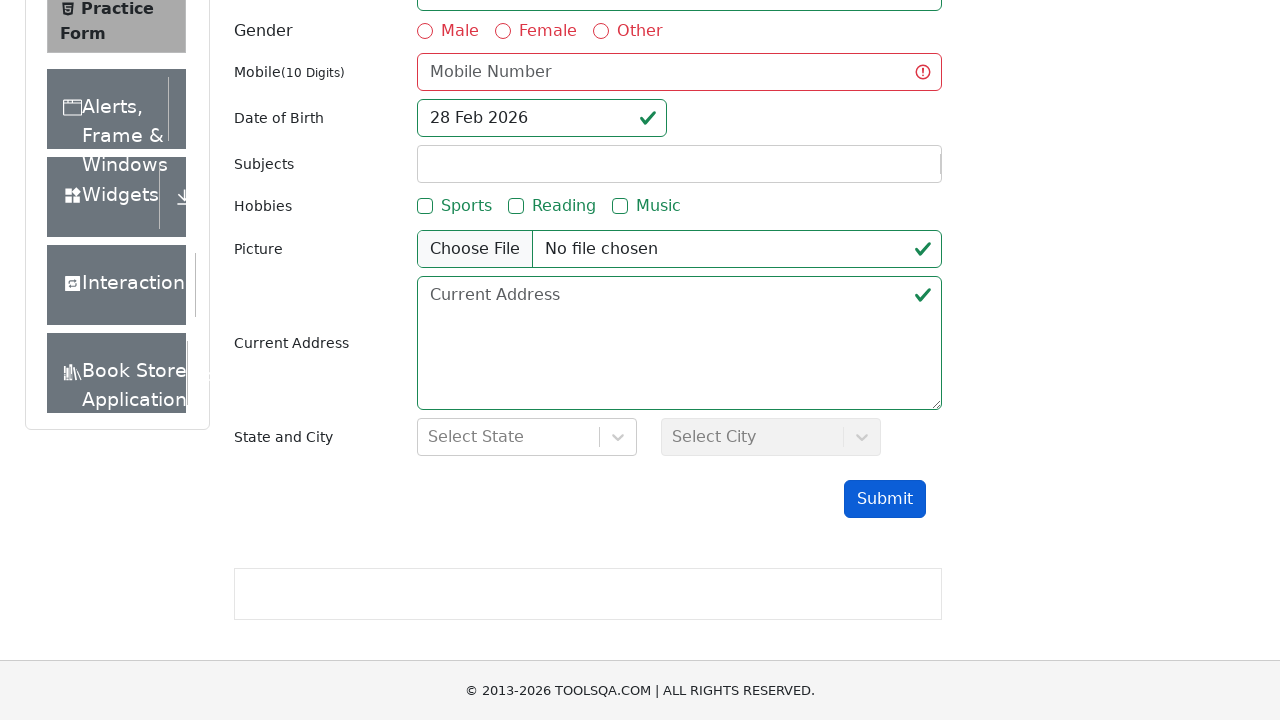

Retrieved 'required' attribute from mobile/userNumber field
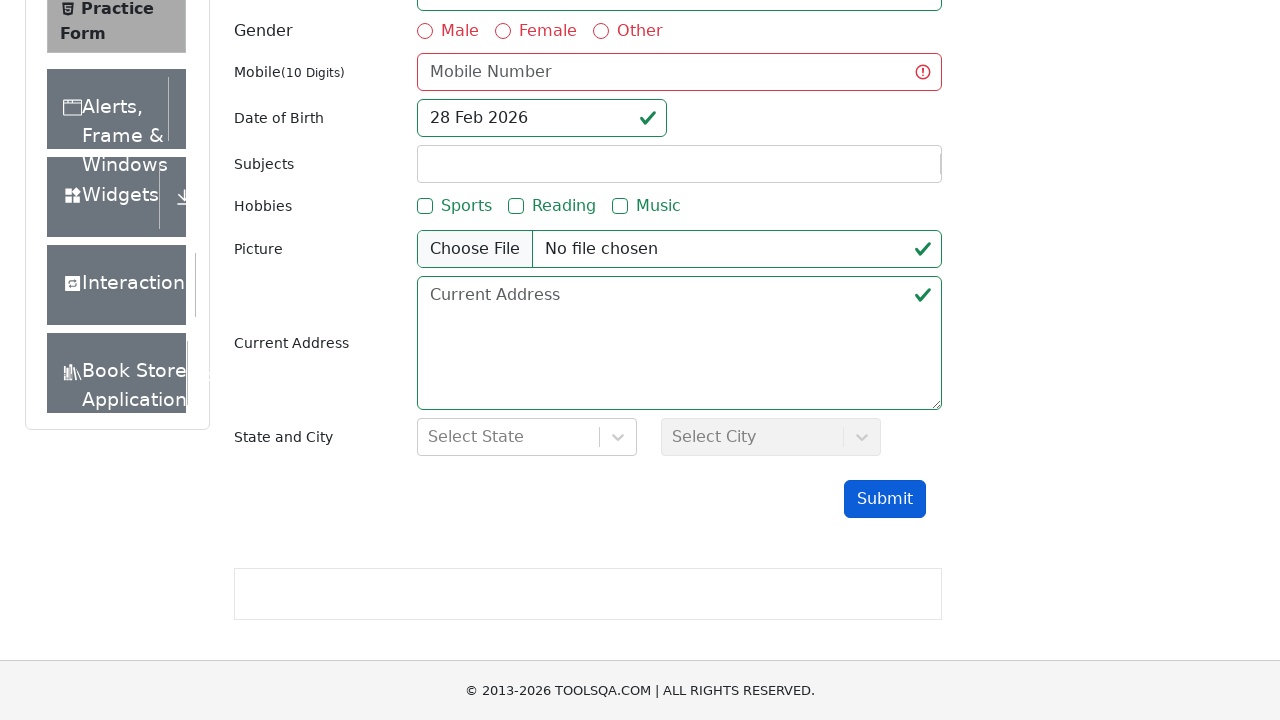

Verified that firstName field has required attribute
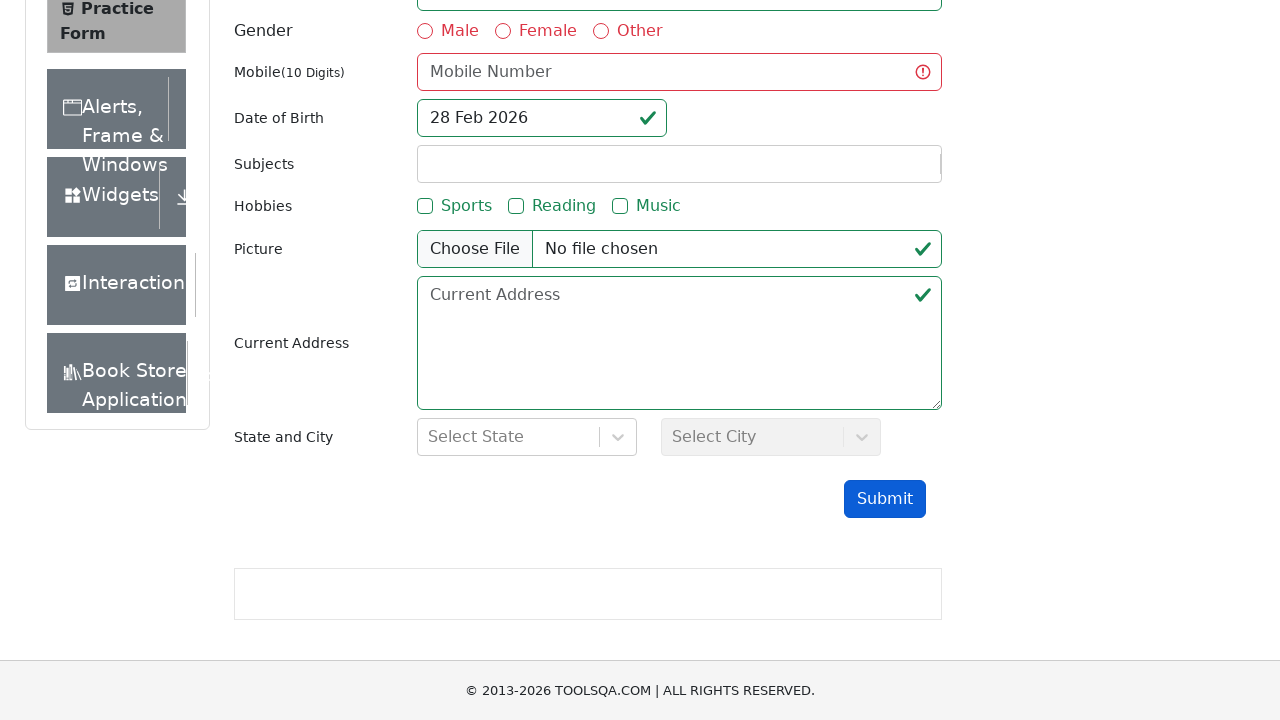

Verified that lastName field has required attribute
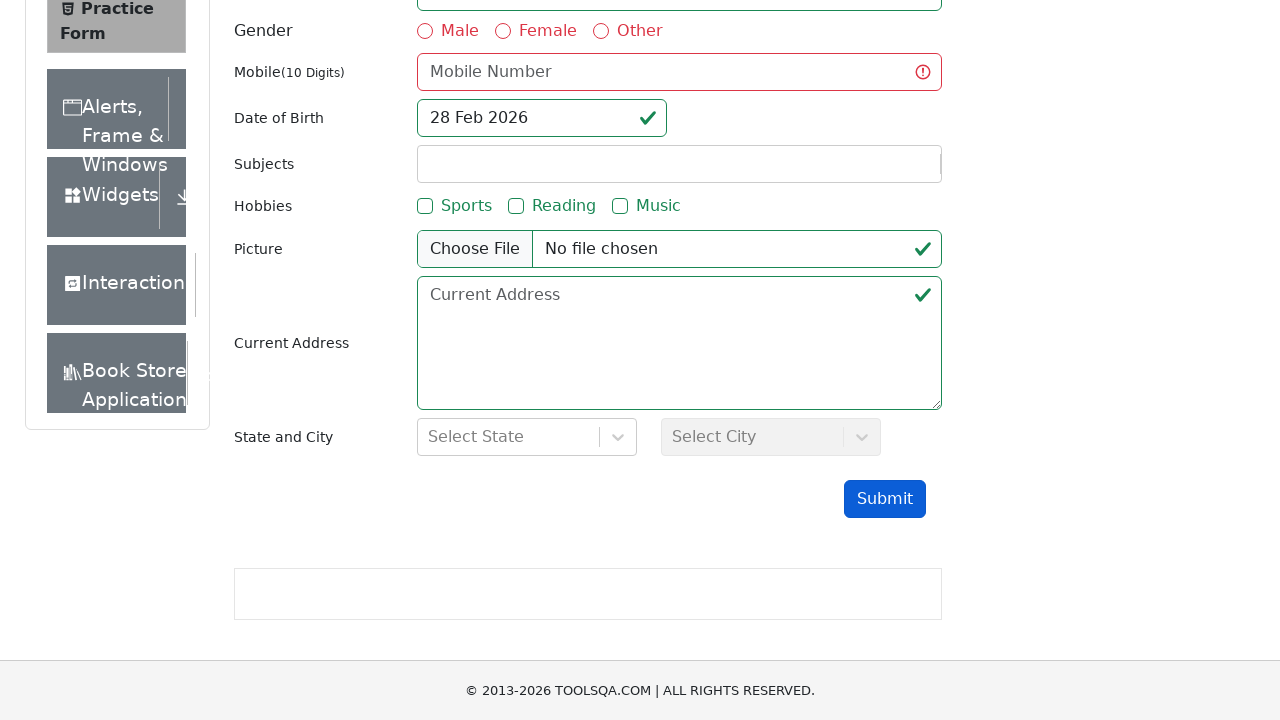

Verified that mobile/userNumber field has required attribute
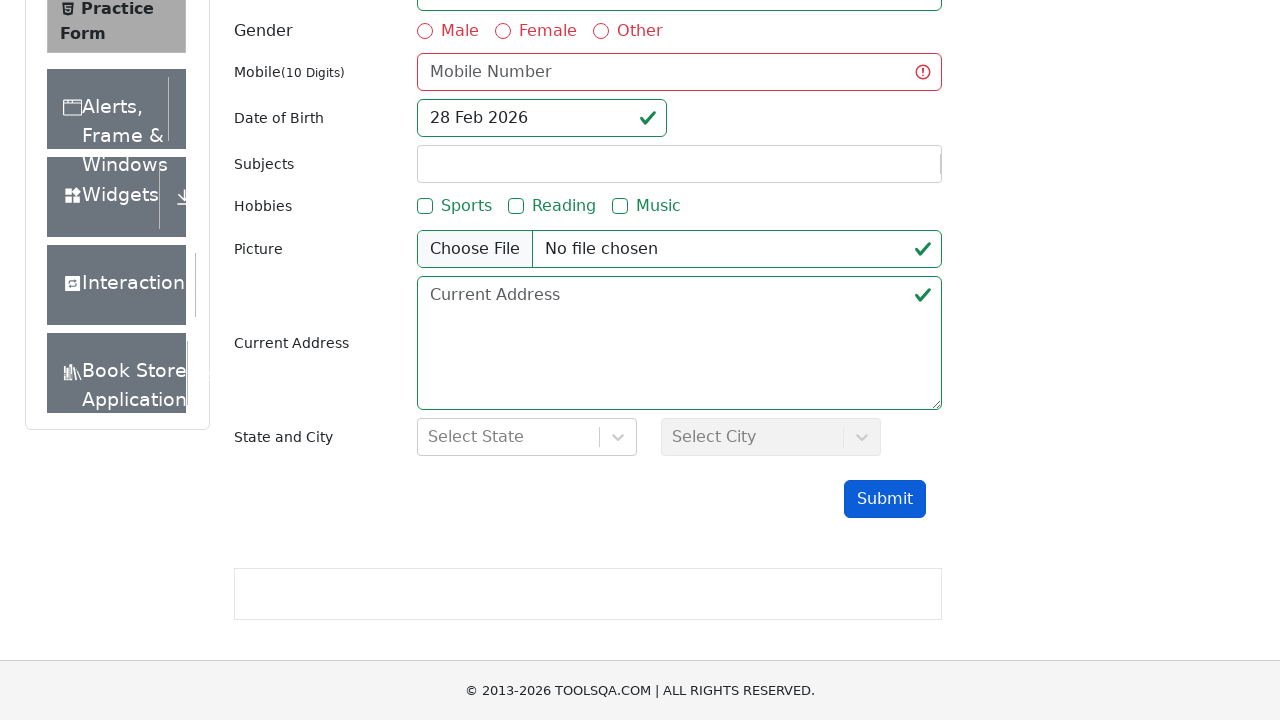

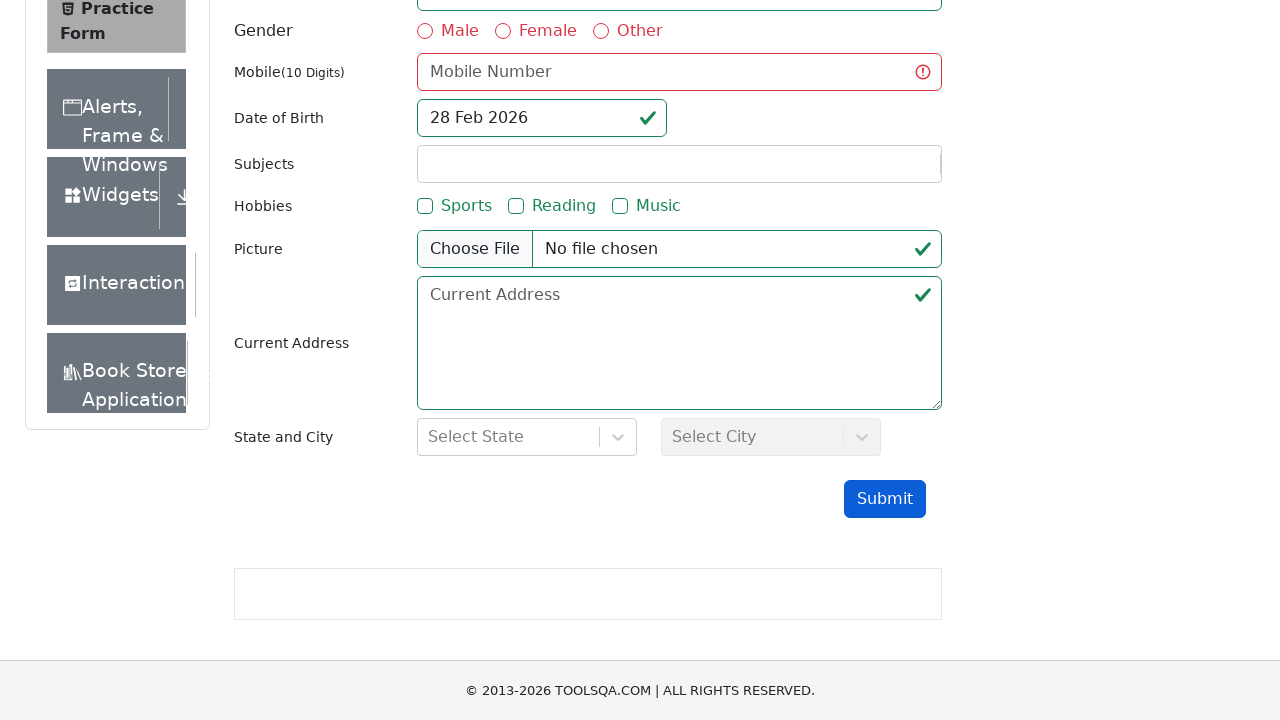